Tests navigation through nested iframes by clicking on the nested iframe tab, switching between outer and inner frames, filling a text field inside the inner frame, and then navigating to a different section

Starting URL: https://demo.automationtesting.in/Frames.html

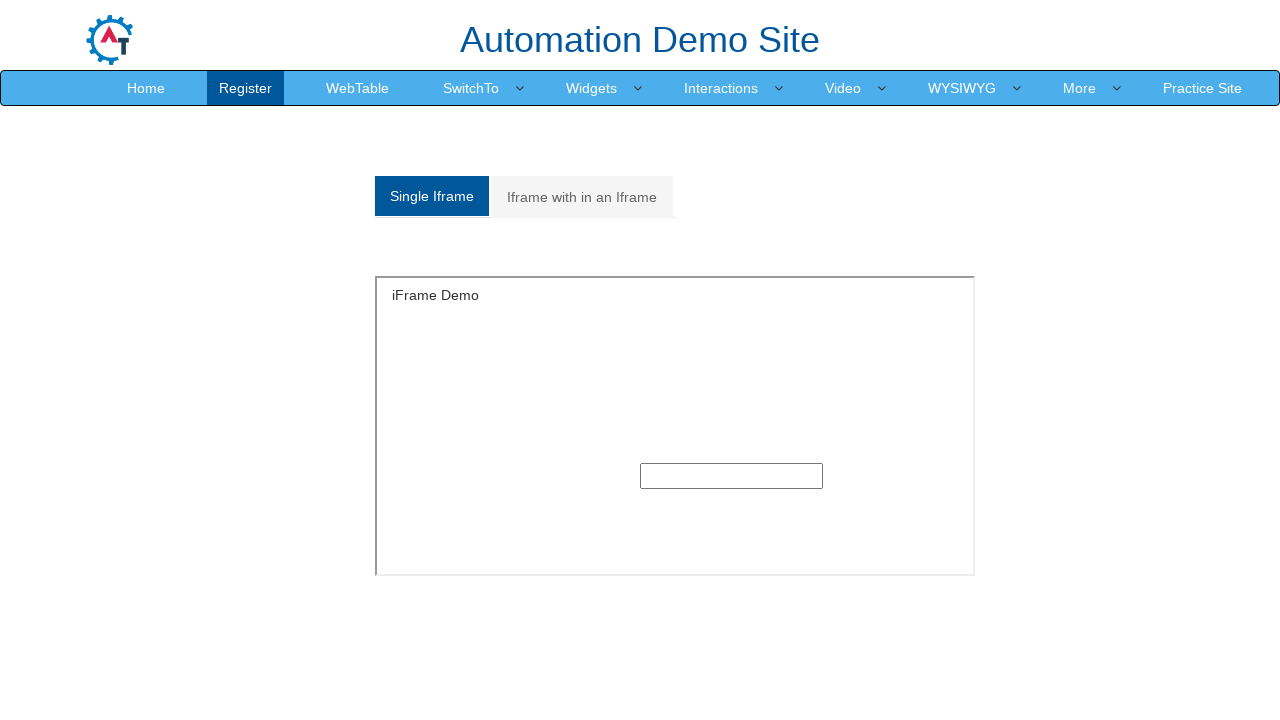

Clicked on 'Iframe with in an Iframe' tab at (582, 197) on xpath=//a[contains(text(),'Iframe with in an Iframe')]
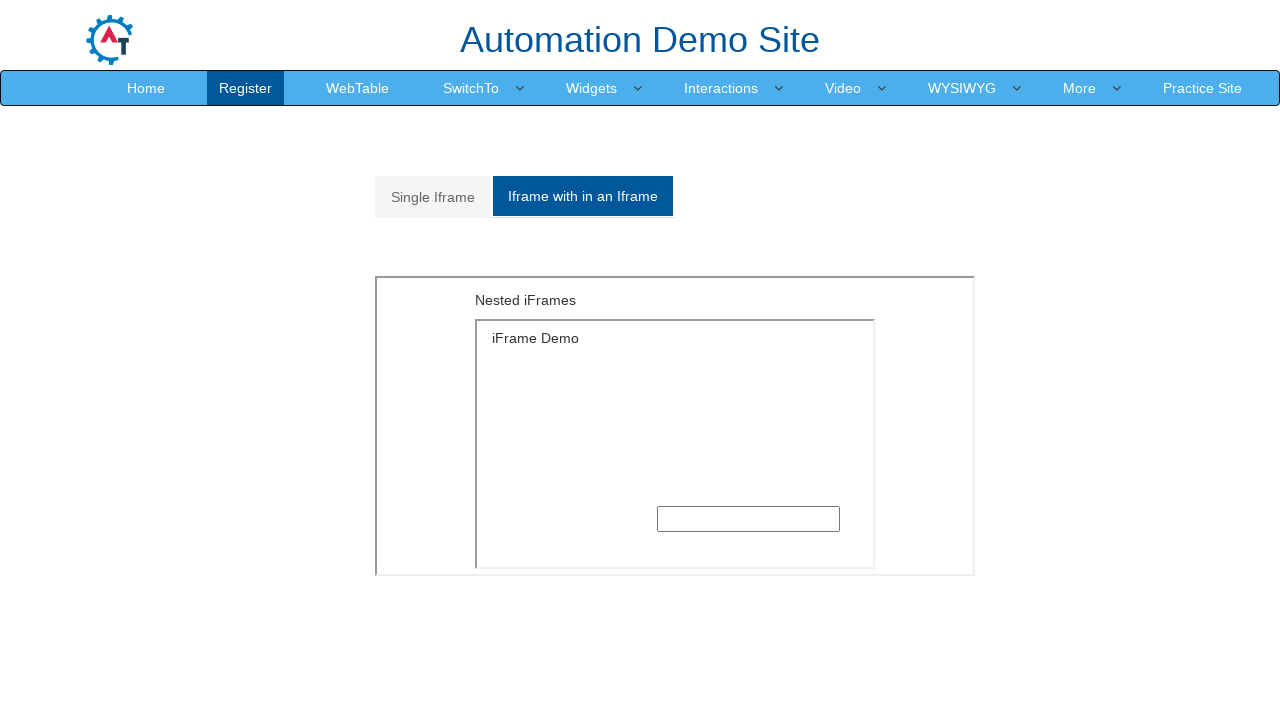

Located outer iframe
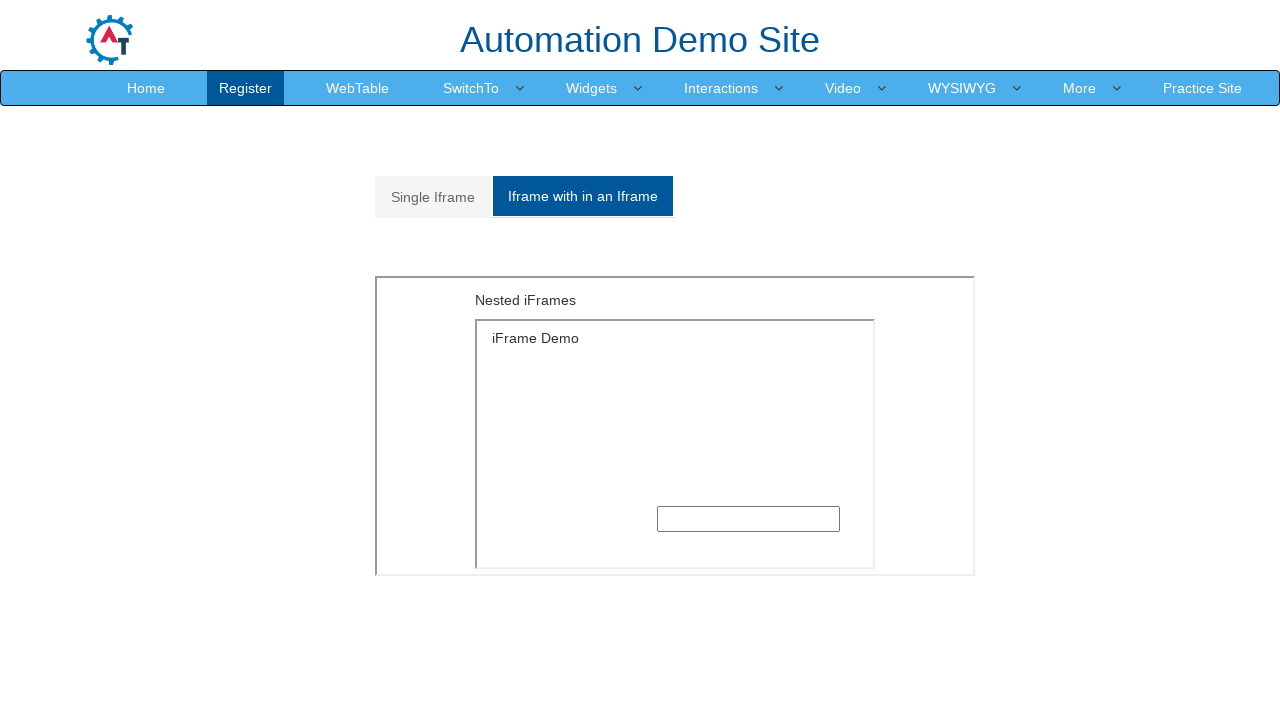

Retrieved text from outer frame: 'Nested iFrames'
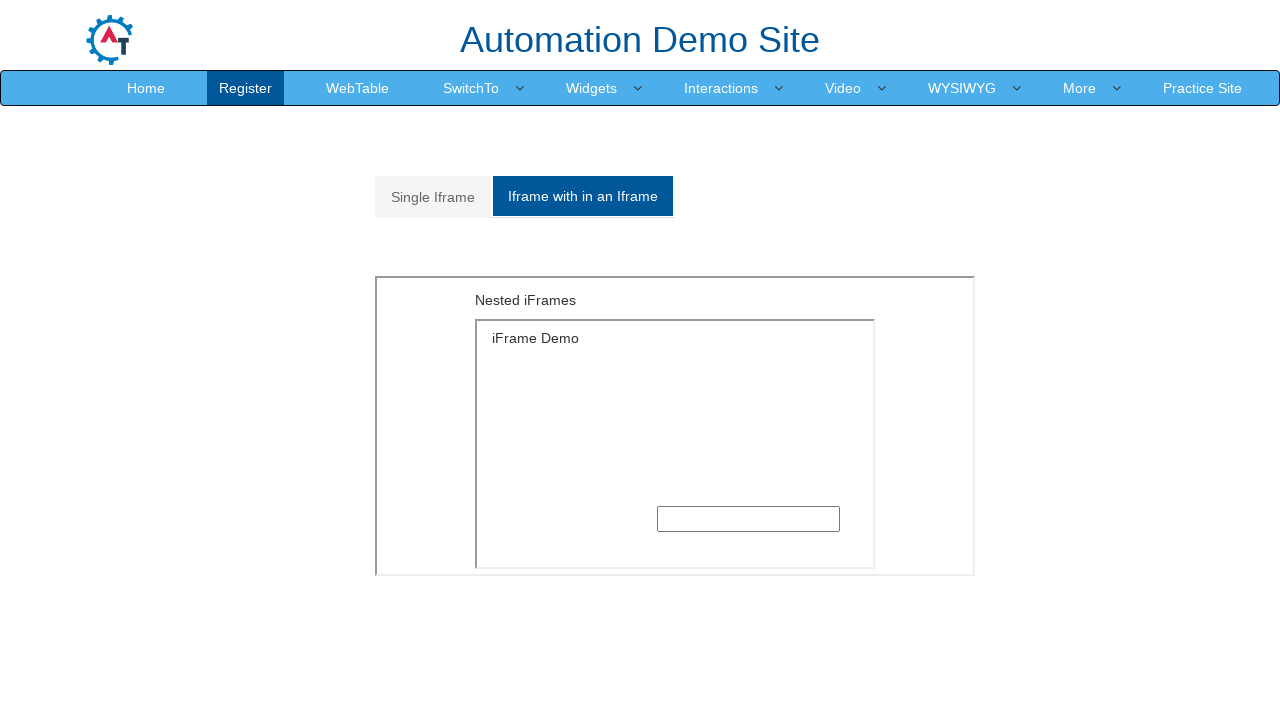

Located inner iframe within outer frame
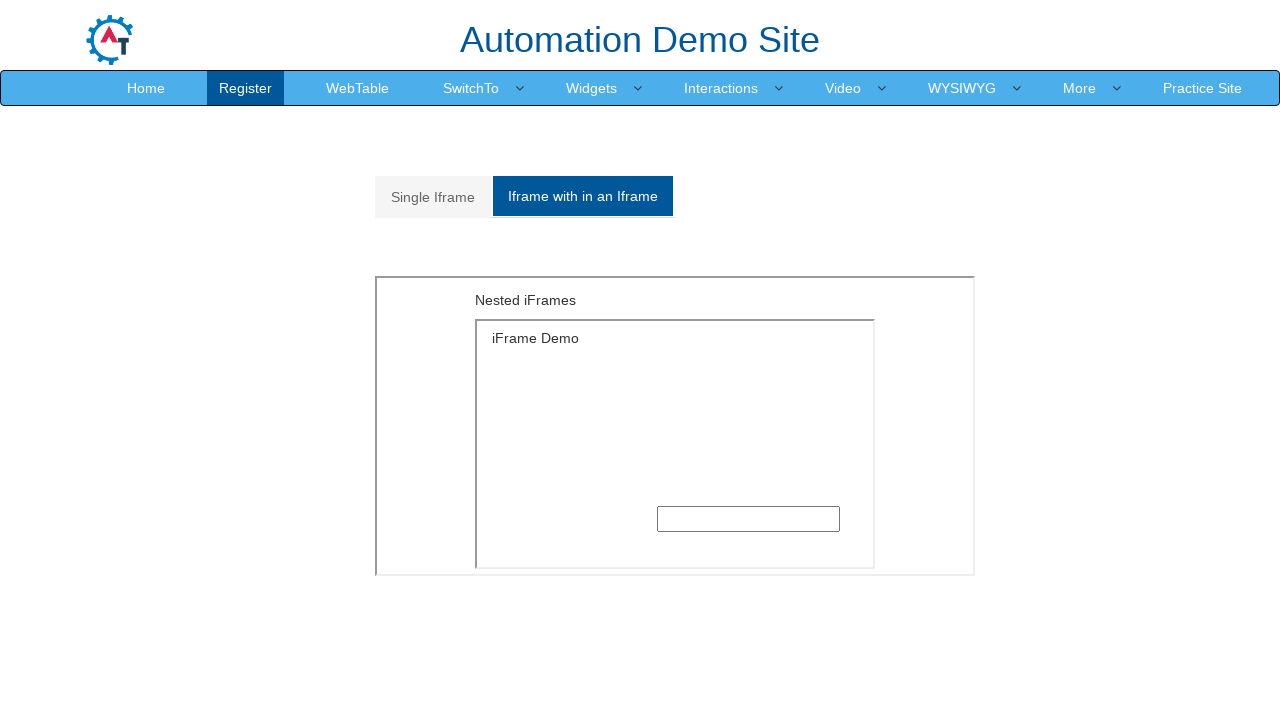

Retrieved text from inner frame: 'iFrame Demo'
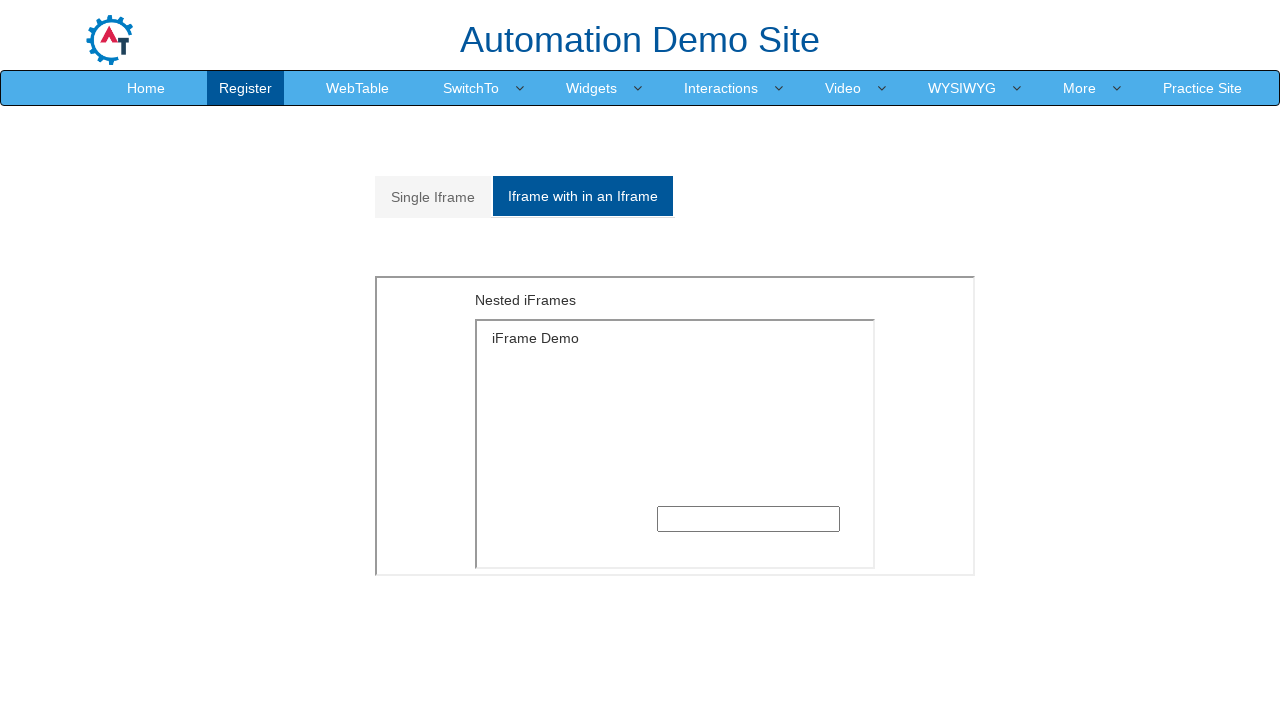

Filled text input field in inner frame with 'welcome' on xpath=//div[@id='Multiple']//iframe >> internal:control=enter-frame >> xpath=//d
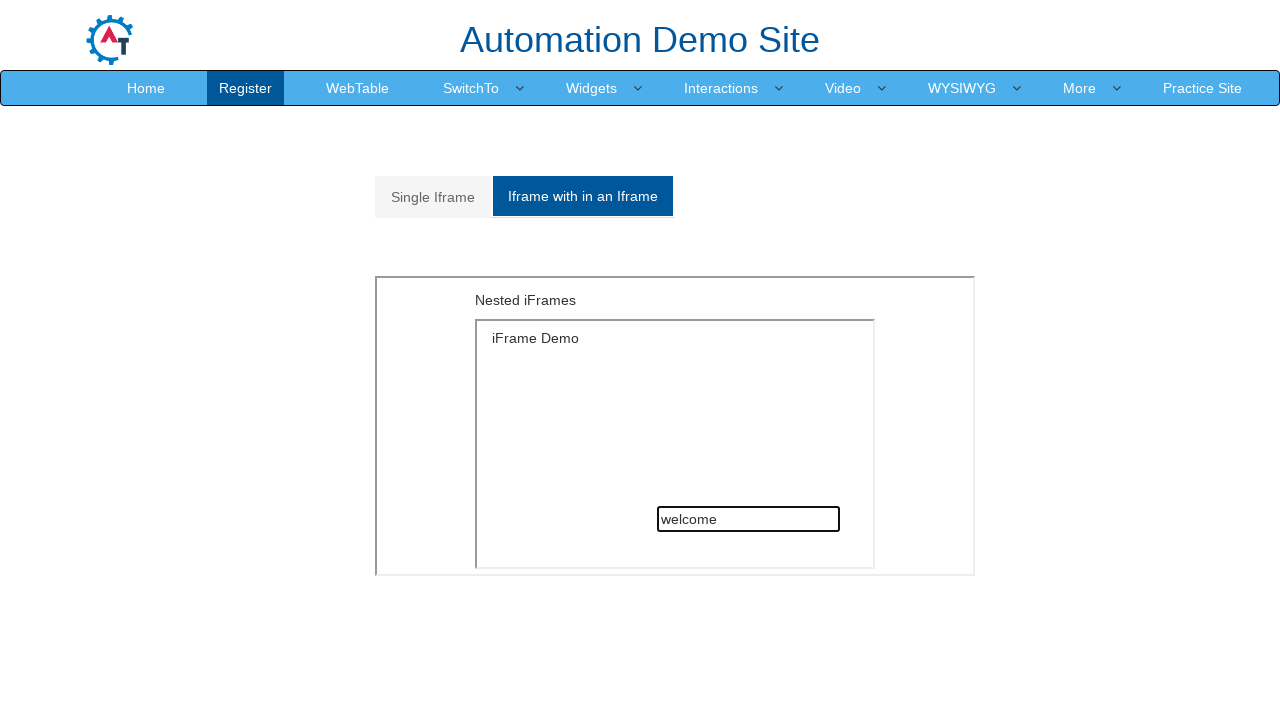

Clicked on 'WebTable' link to navigate to different section at (358, 88) on xpath=//a[text()='WebTable']
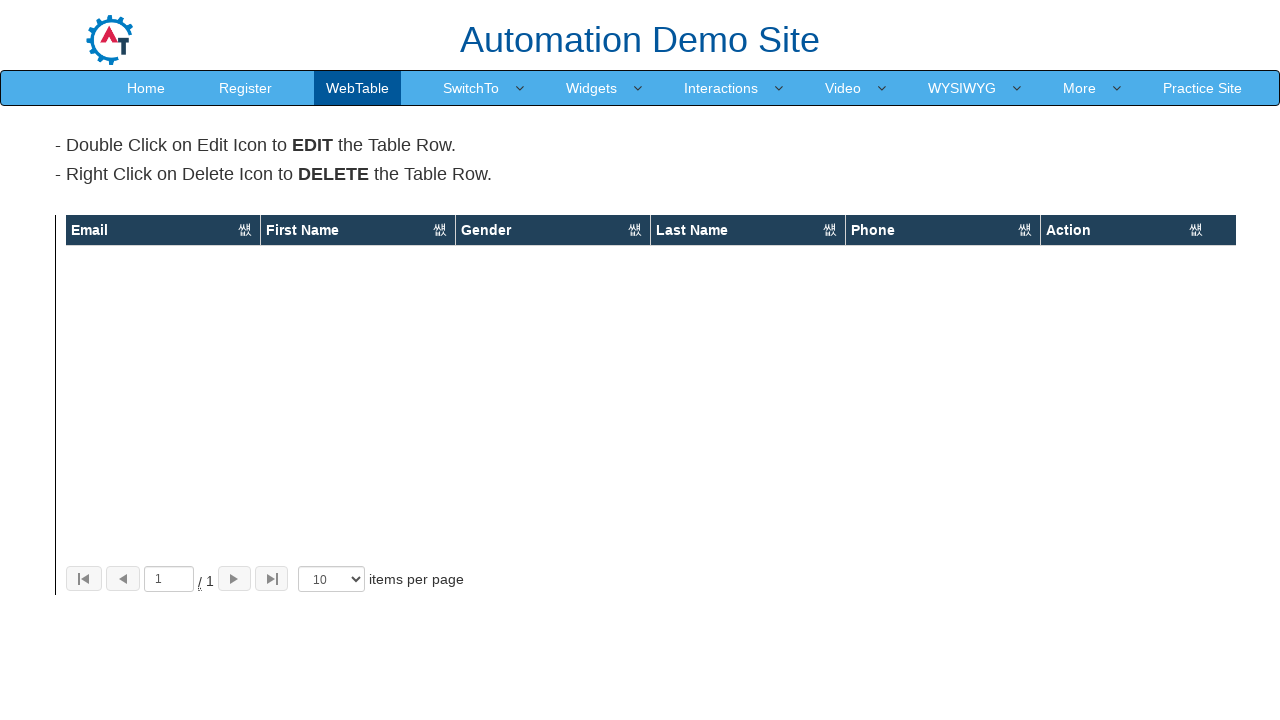

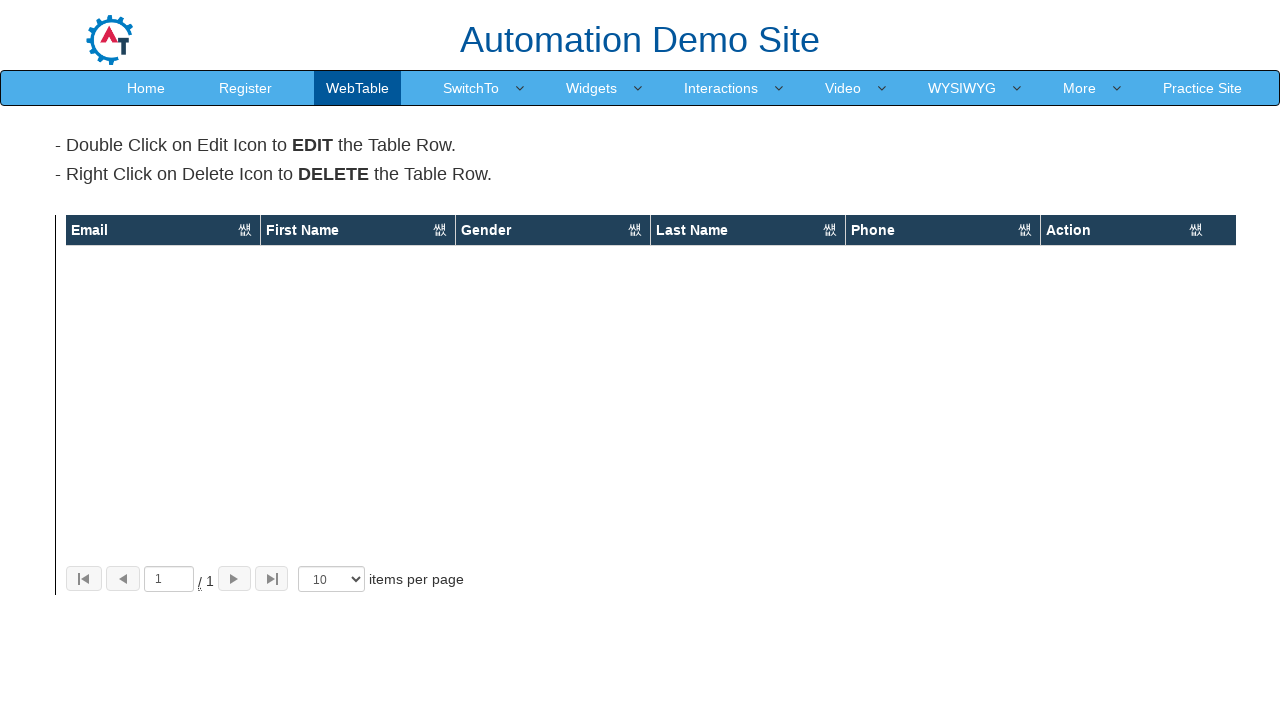